Navigates to Mercury Travels website and verifies that page content with bold text elements loads successfully

Starting URL: https://www.mercurytravels.co.in/

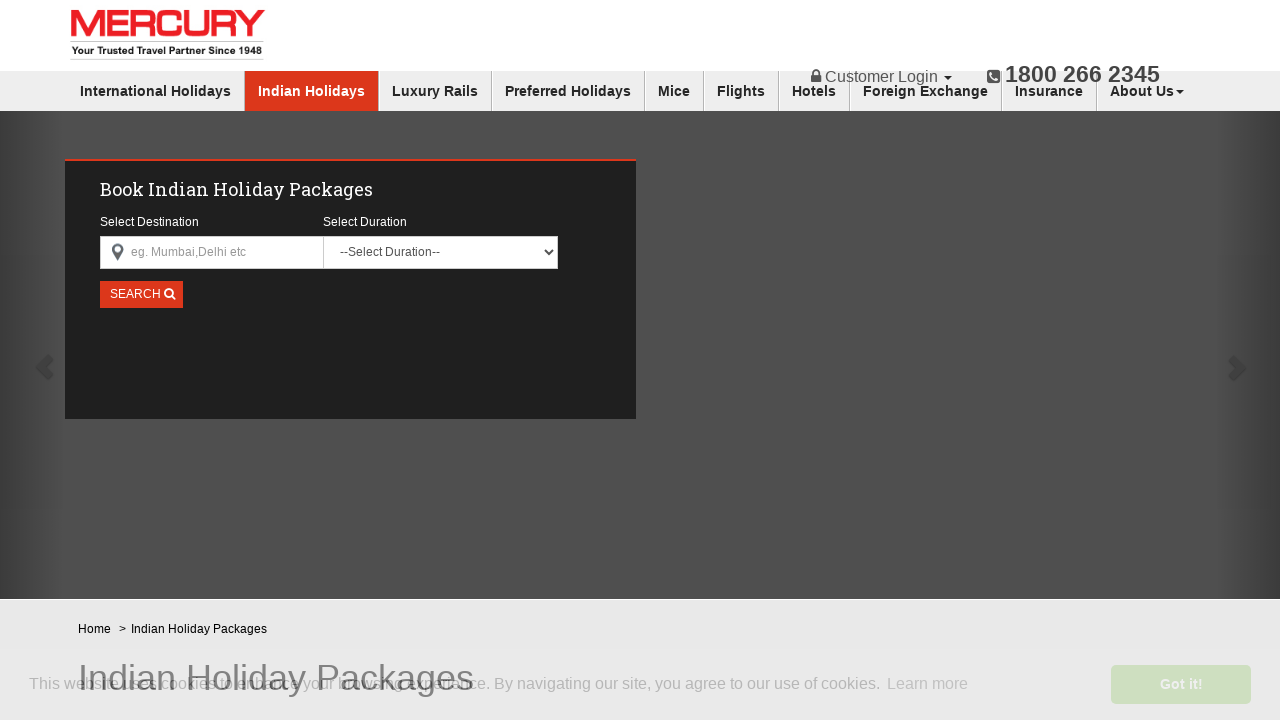

Waited for bold text elements to load on Mercury Travels website
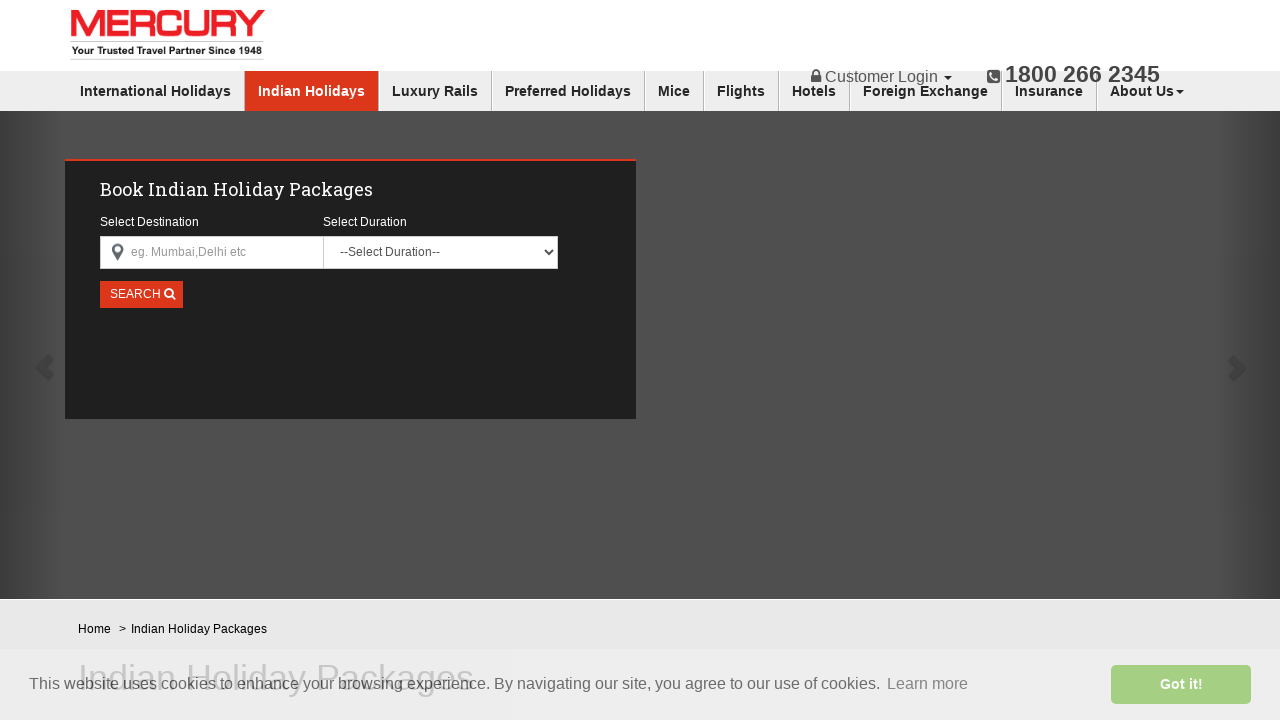

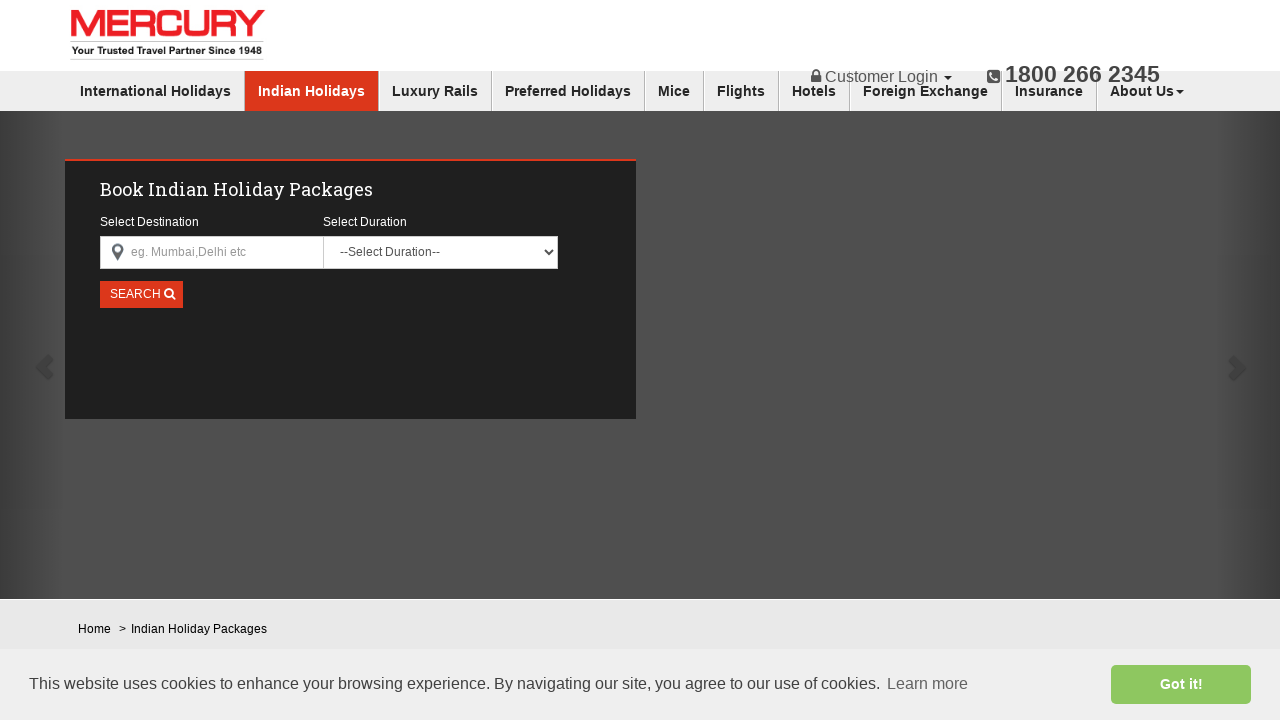